Tests navigating to Top List then to New Comments submenu and verifying comments are present

Starting URL: http://www.99-bottles-of-beer.net/

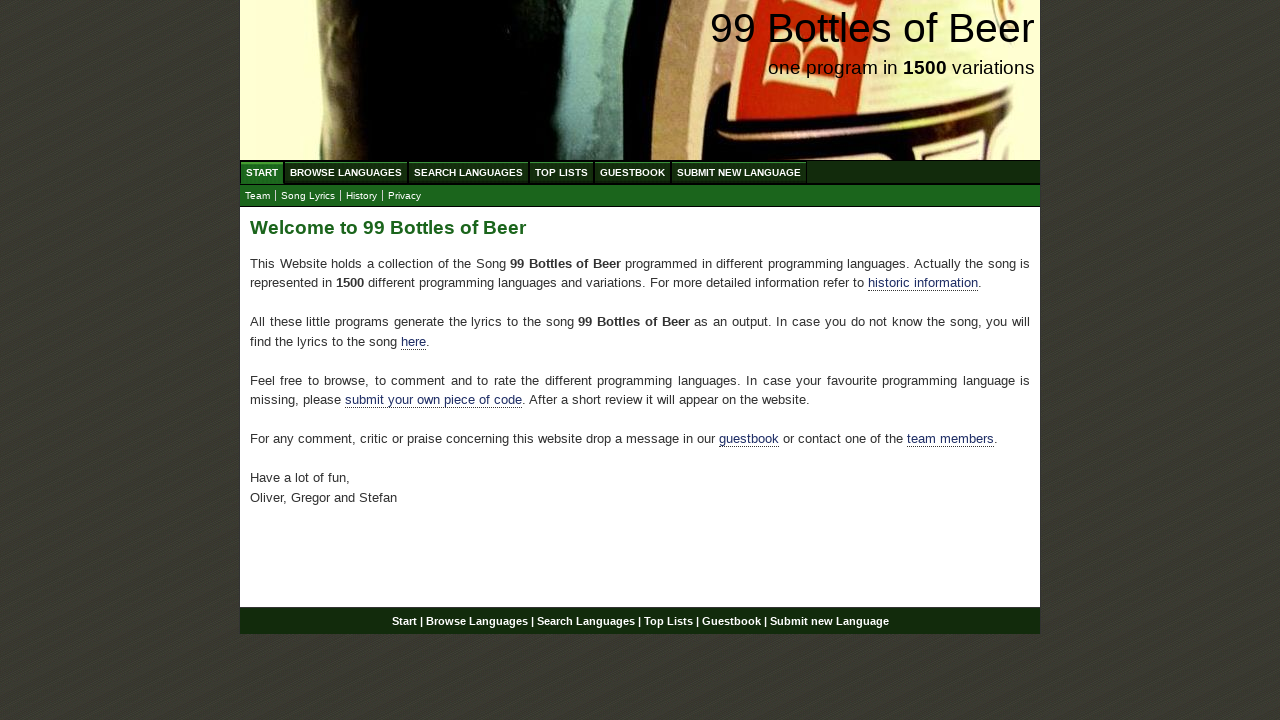

Clicked on Top List menu at (562, 172) on a[href='/toplist.html']
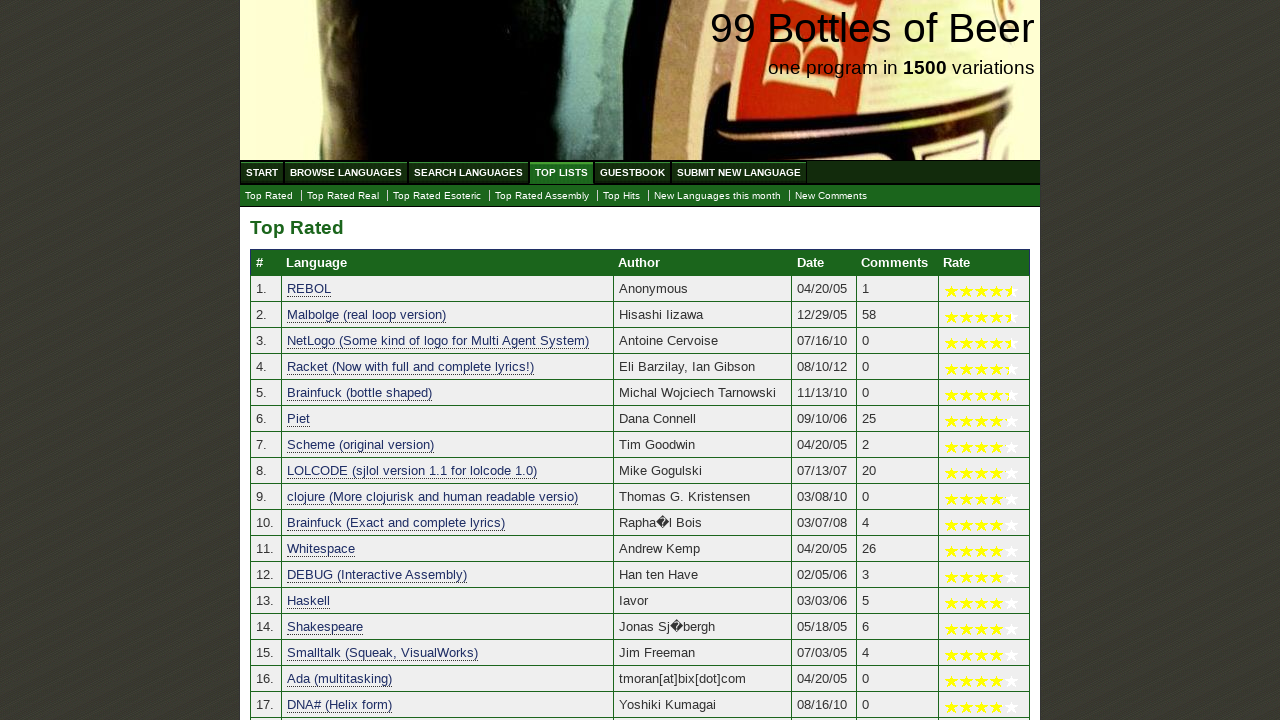

Clicked on New Comments submenu at (831, 196) on #submenu a[href='./newcomments.html']
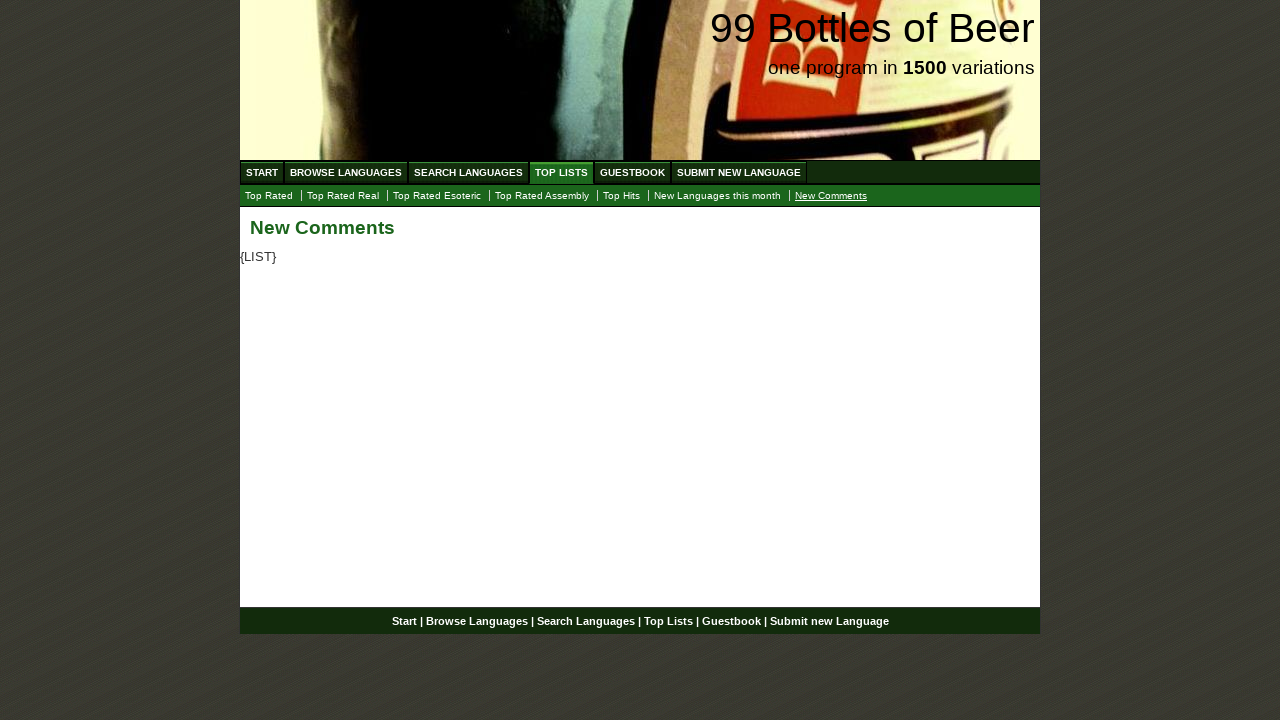

Comments section loaded and verified
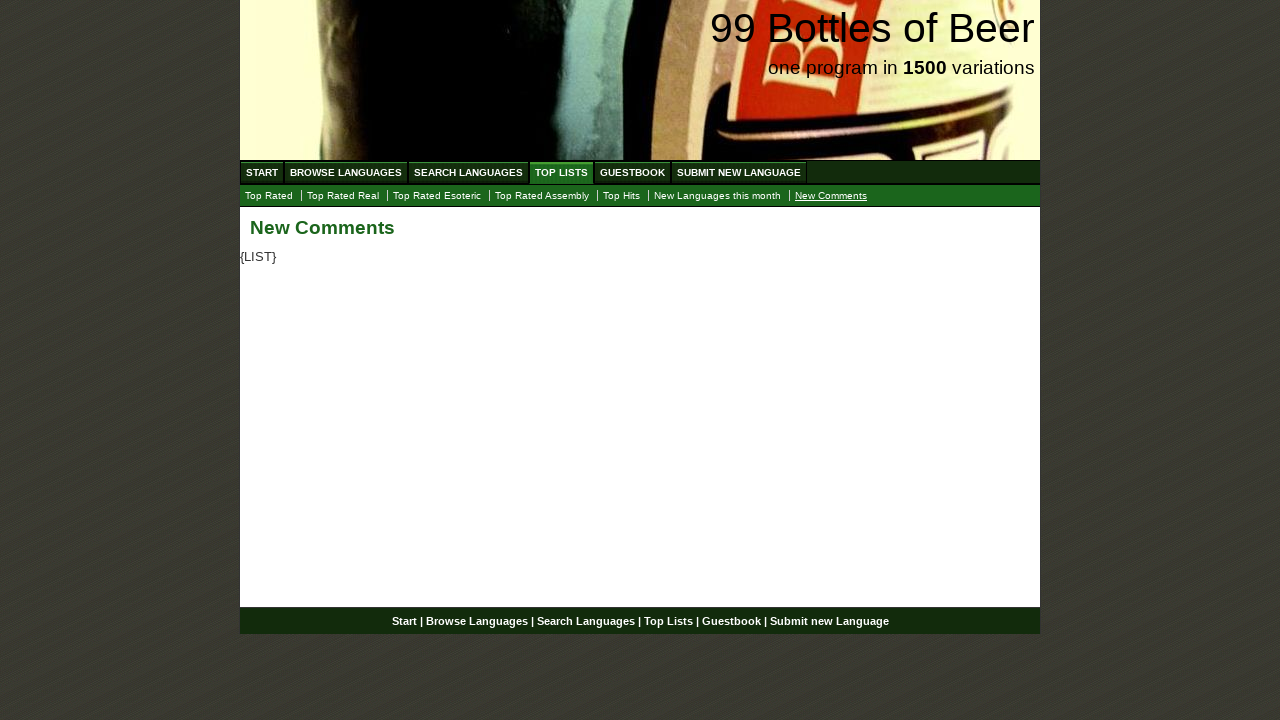

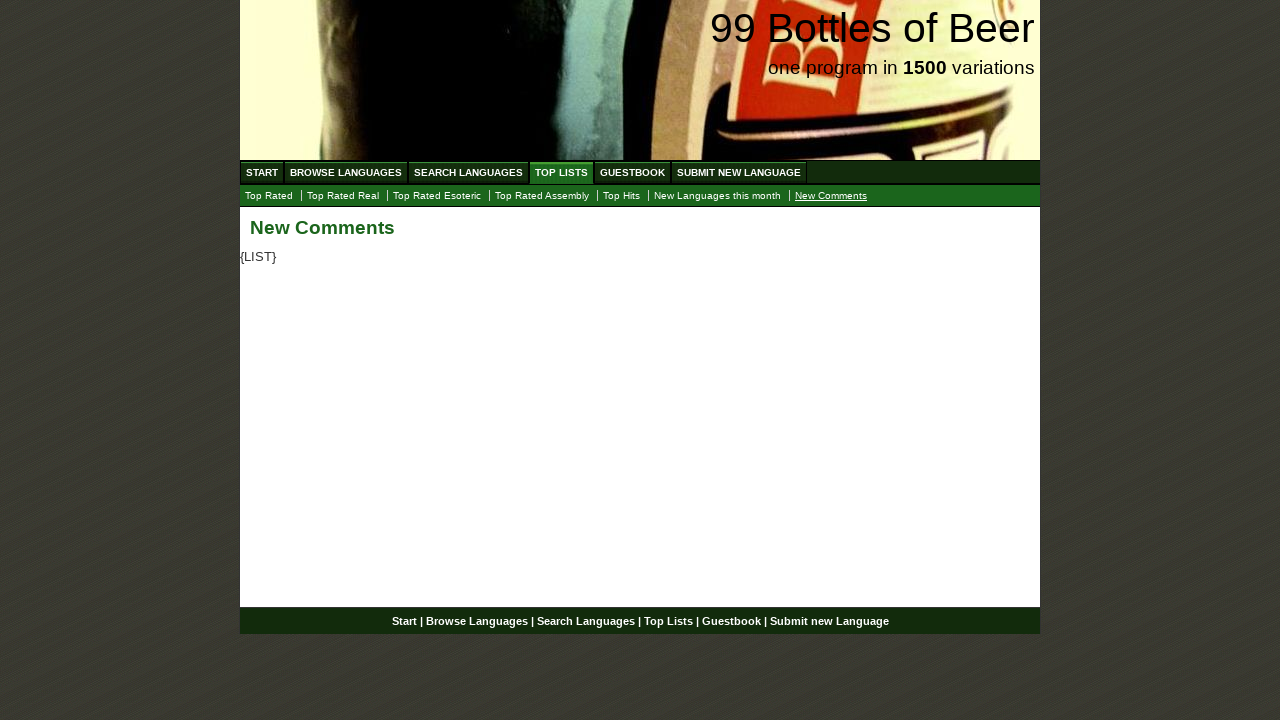